Tests an e-commerce vegetable shopping flow by adding specific items (Broccoli, Cucumber, Carrot) to cart, proceeding to checkout, and applying a promo code

Starting URL: https://rahulshettyacademy.com/seleniumPractise/#/

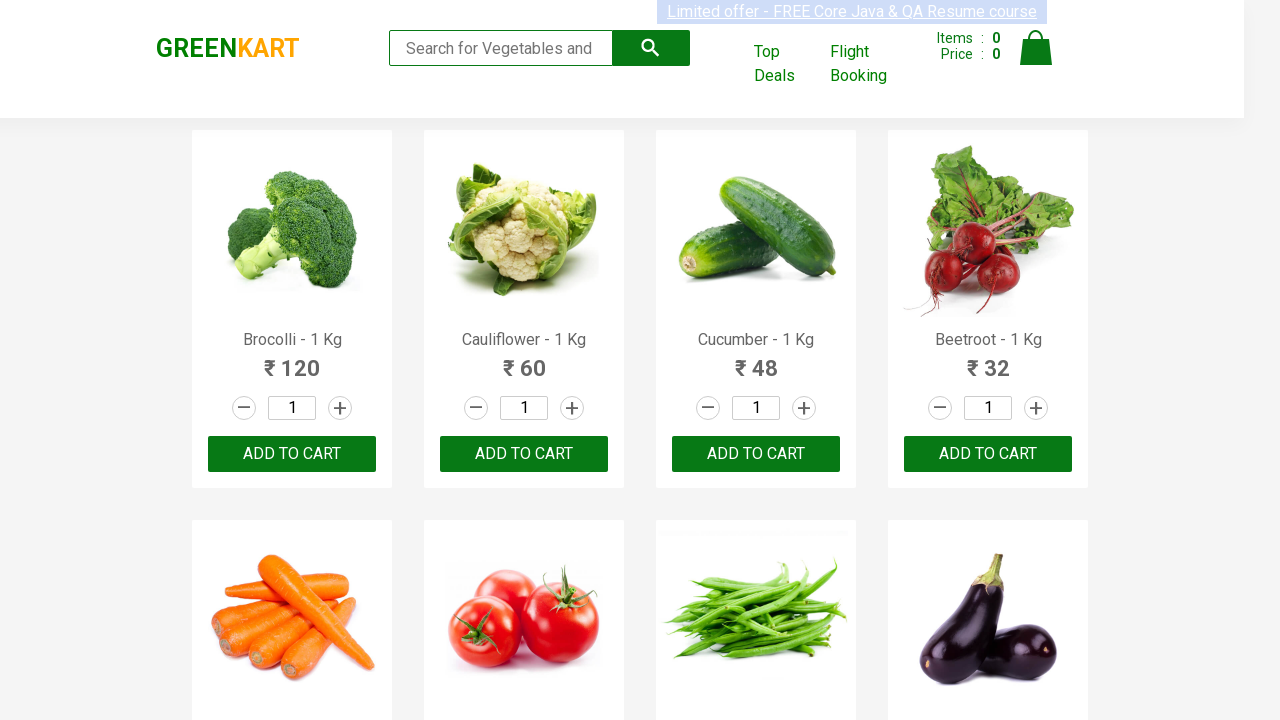

Waited for product names to load on the vegetable shopping page
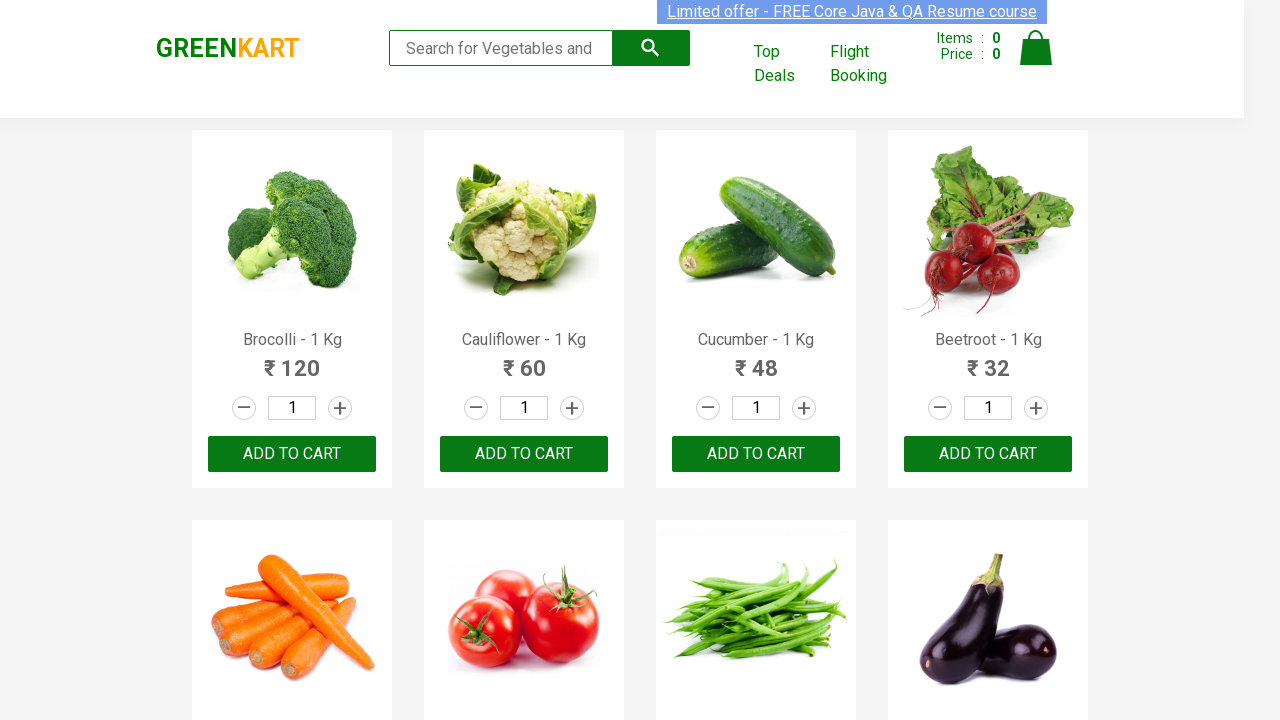

Retrieved all product elements from the page
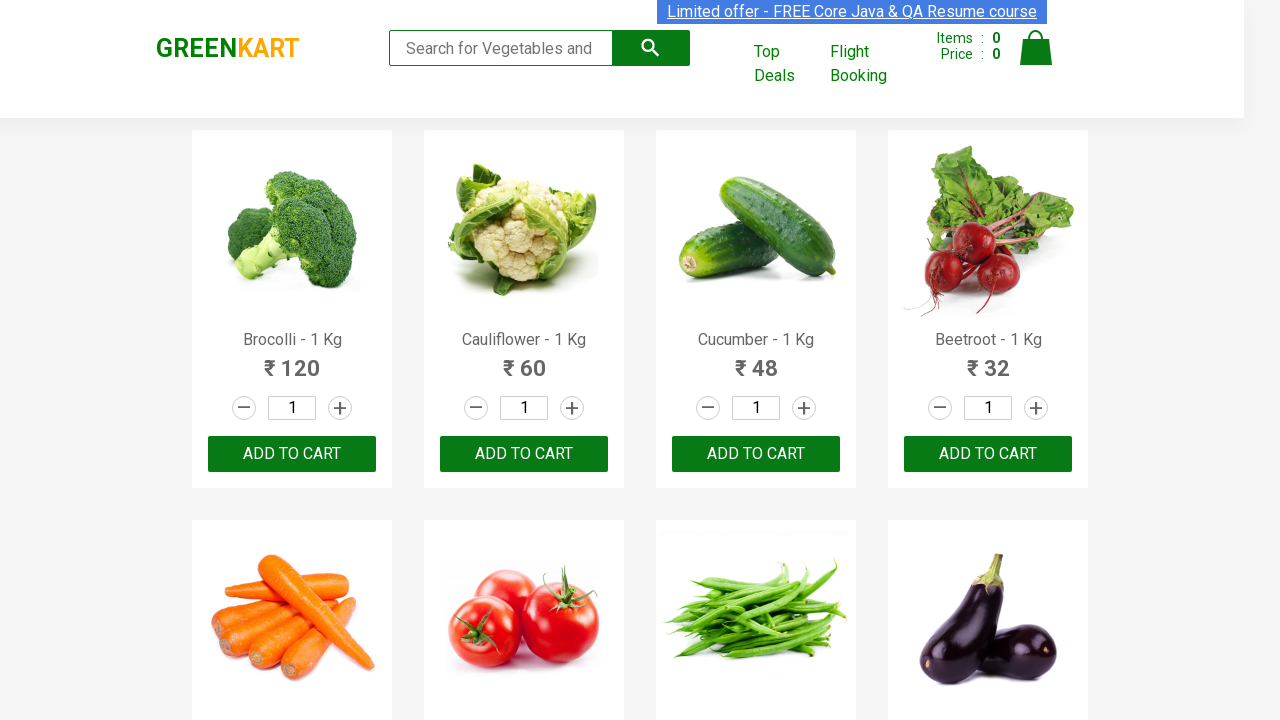

Added Brocolli to cart at (292, 454) on xpath=//div[@class='product-action']/button >> nth=0
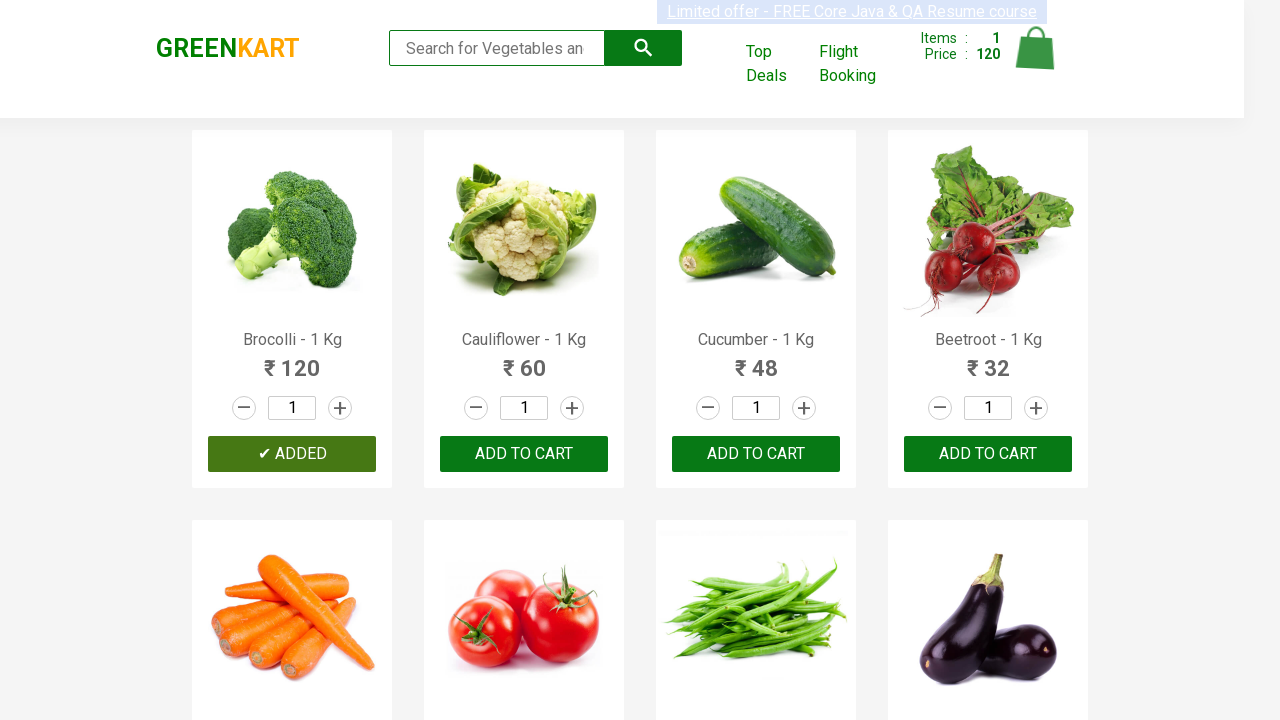

Added Cucumber to cart at (756, 454) on xpath=//div[@class='product-action']/button >> nth=2
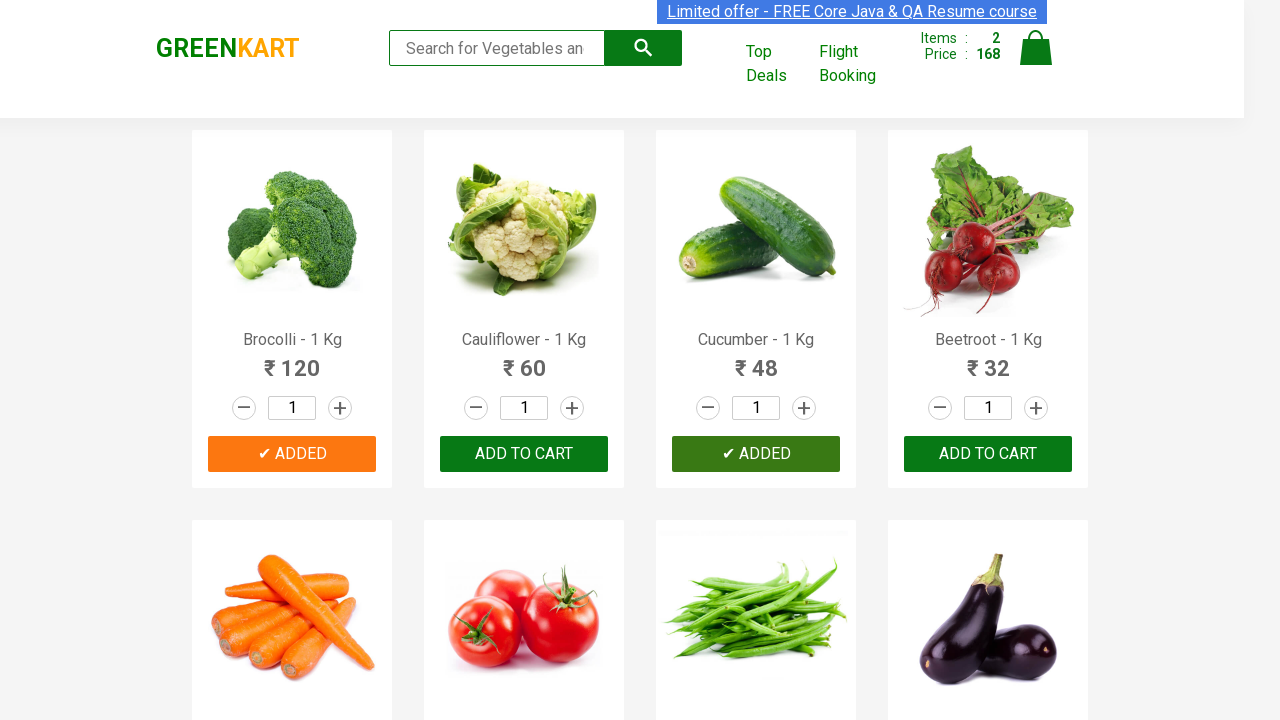

Added Carrot to cart at (292, 360) on xpath=//div[@class='product-action']/button >> nth=4
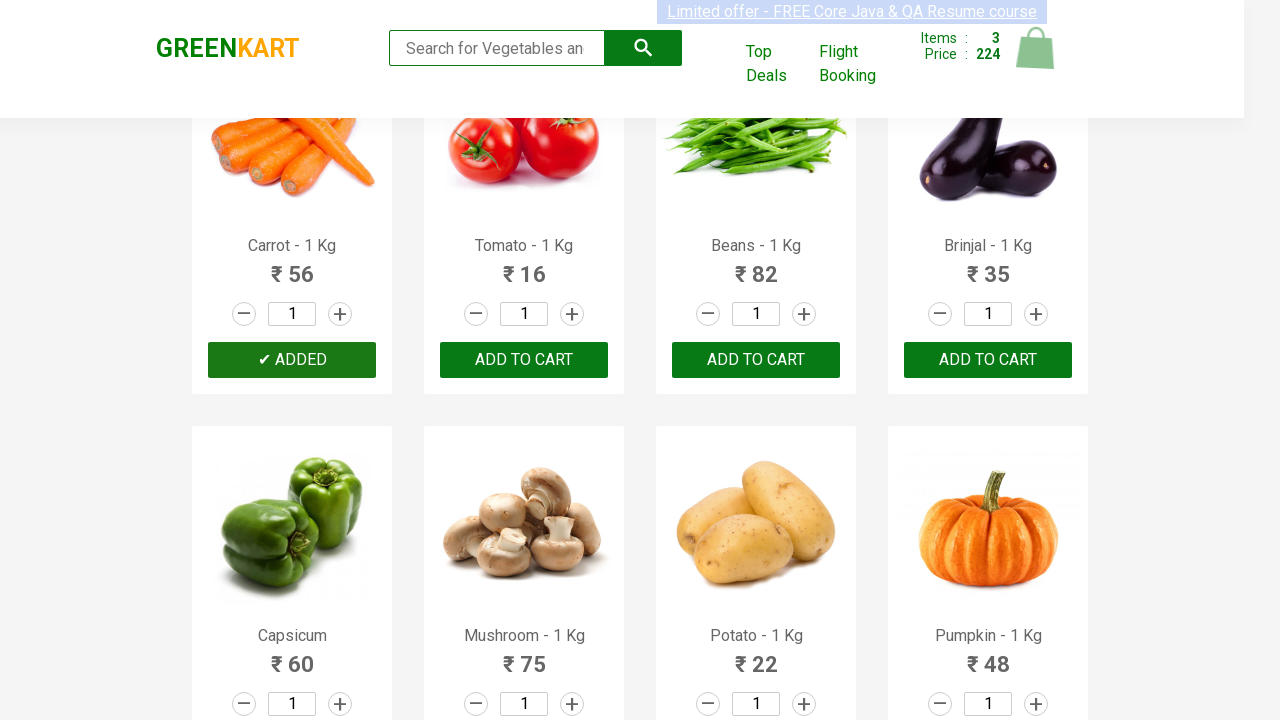

Clicked on cart icon to view added items at (1036, 48) on img[alt='Cart']
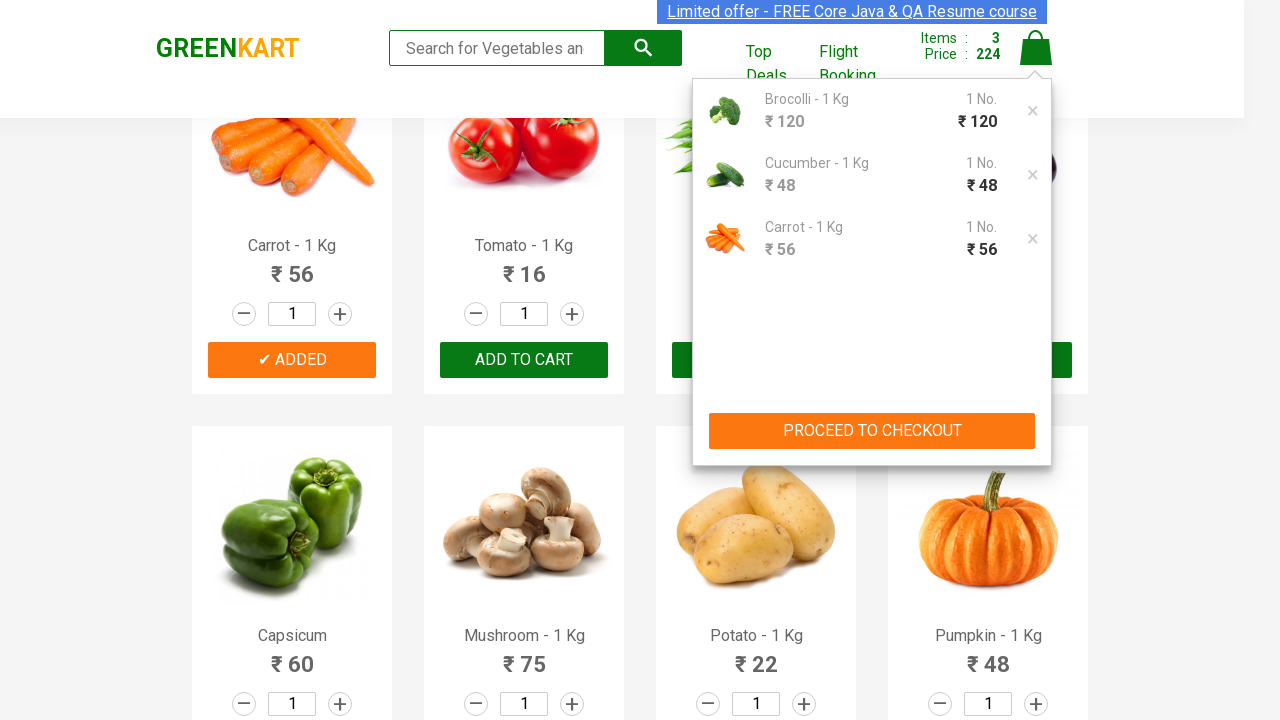

Clicked proceed to checkout button at (872, 431) on xpath=//button[text()='PROCEED TO CHECKOUT']
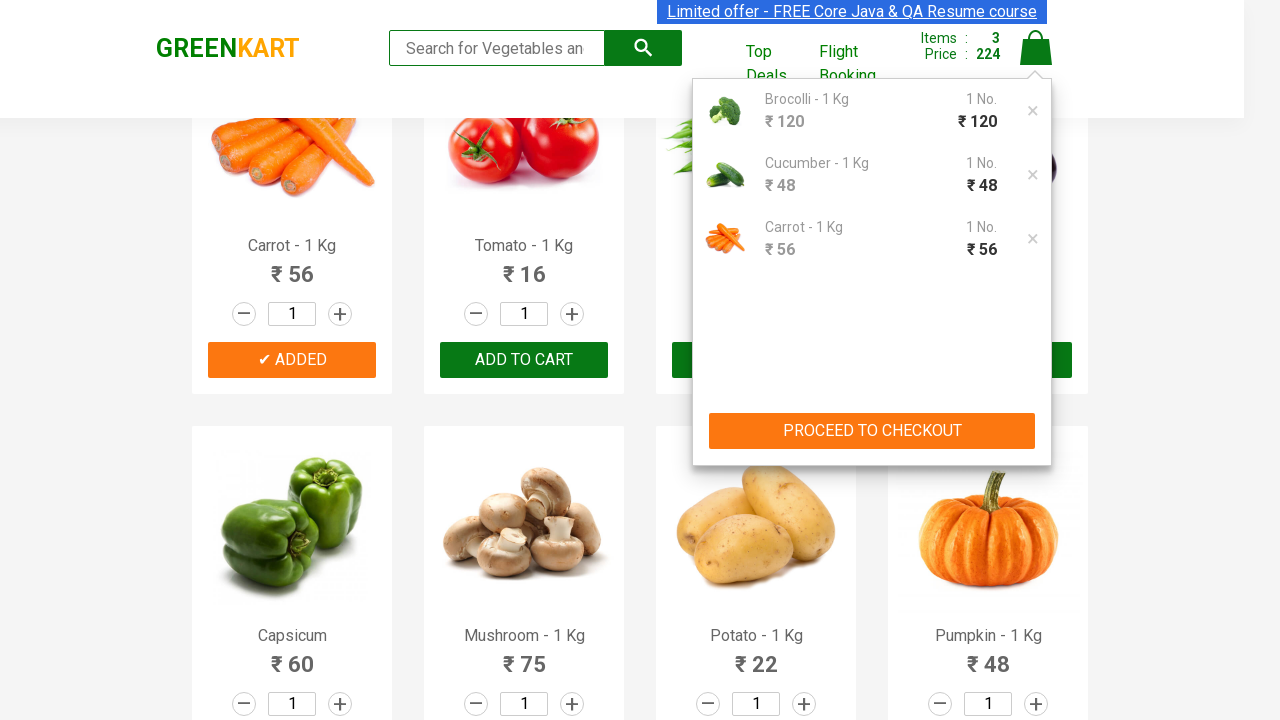

Waited for promo code input field to load on checkout page
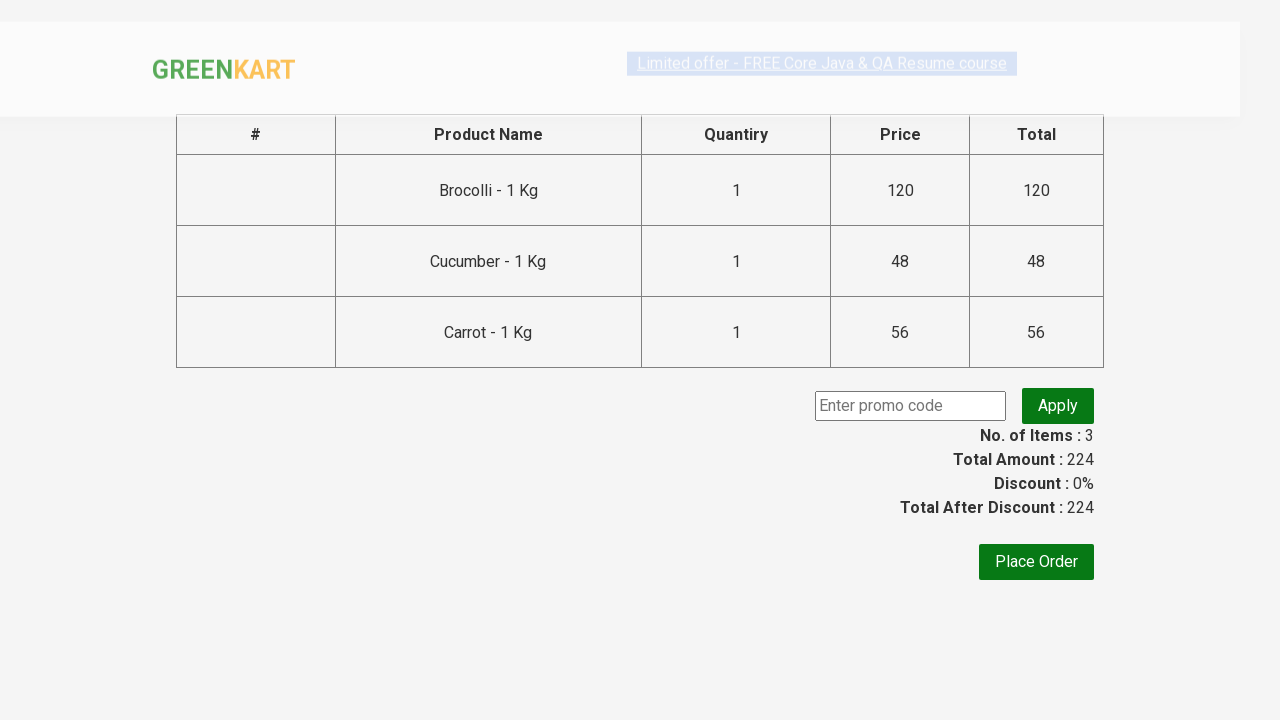

Entered promo code 'rahulshettyacademy' in the promo code field on input.promoCode
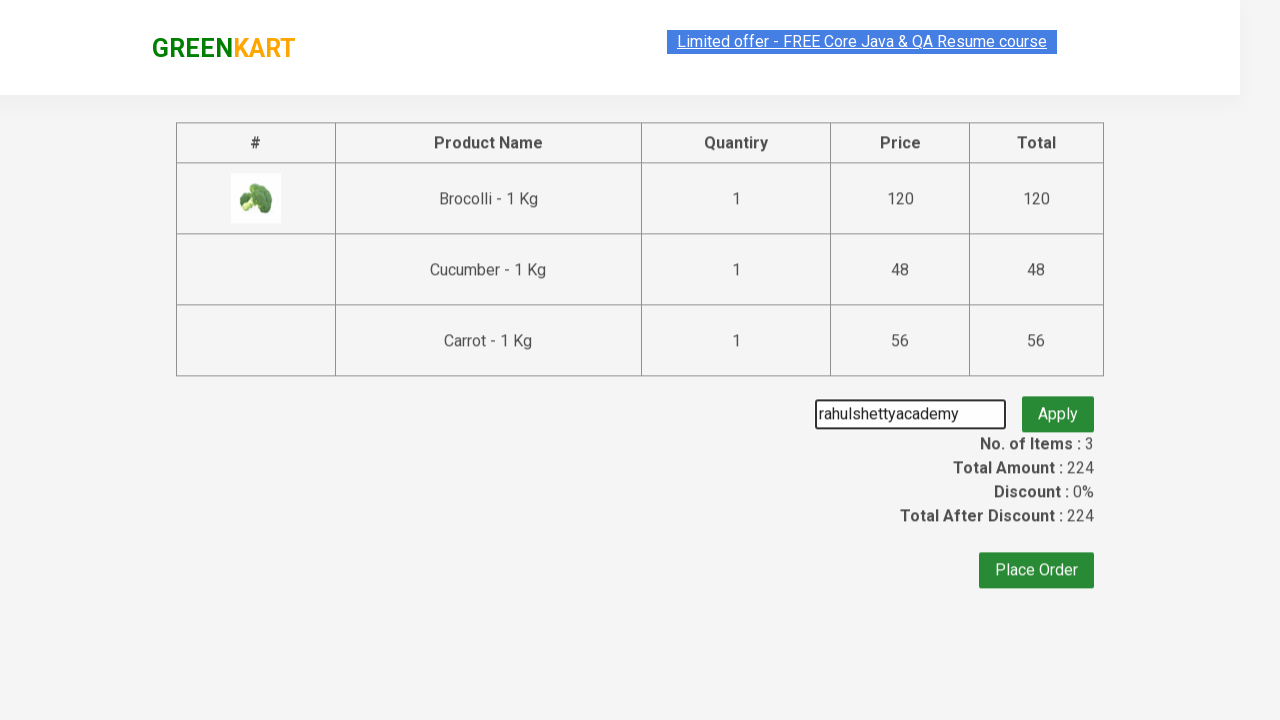

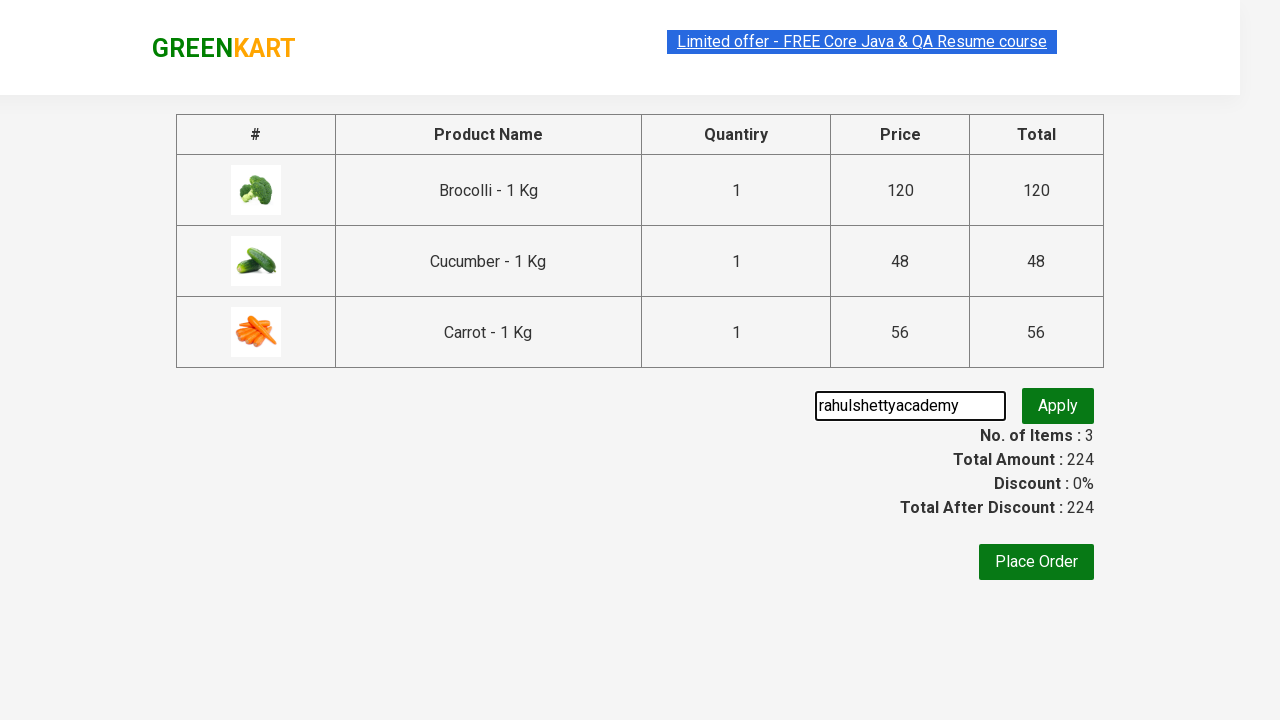